Tests pressing the tab key using keyboard actions and verifies the page displays the correct key press result

Starting URL: http://the-internet.herokuapp.com/key_presses

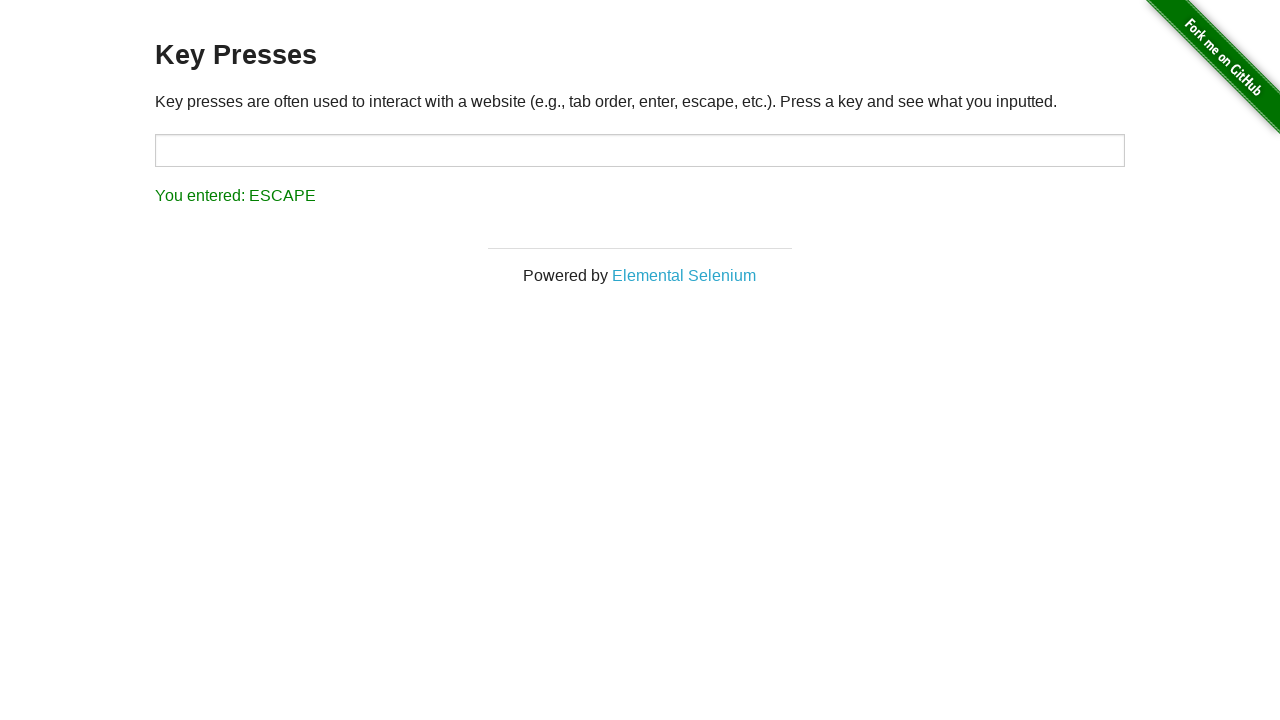

Pressed Tab key on the page
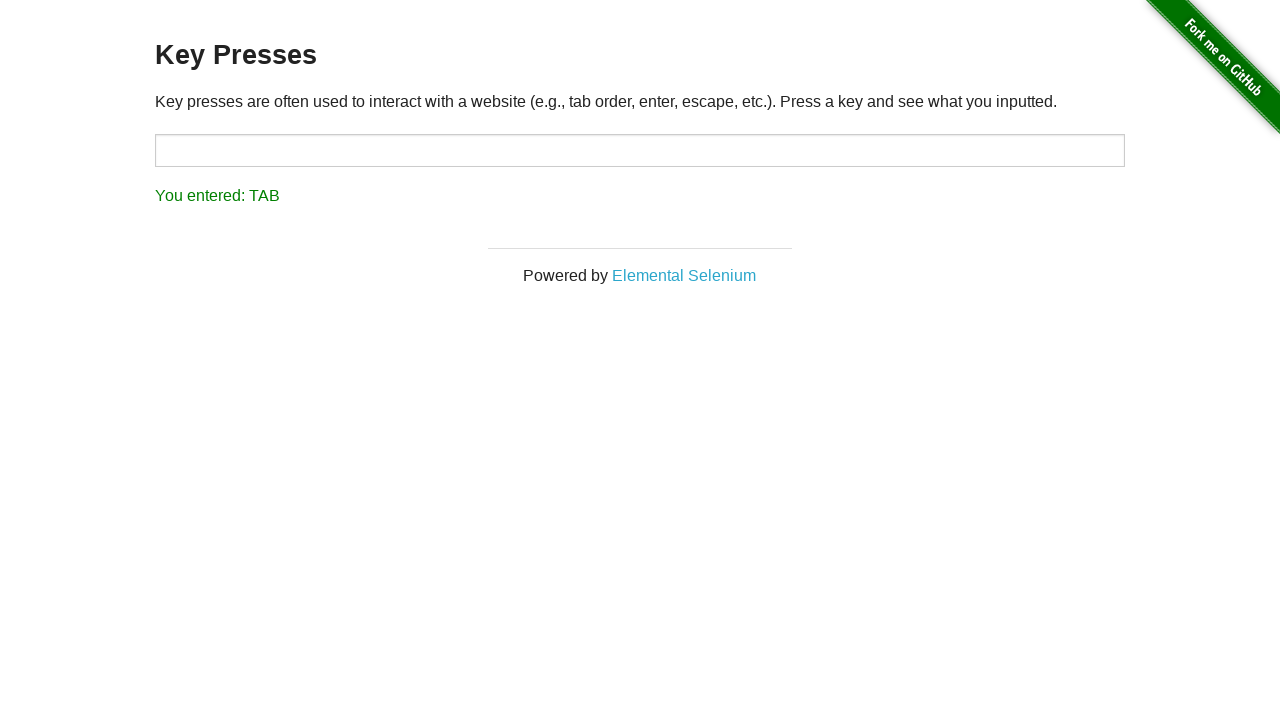

Result element loaded after Tab key press
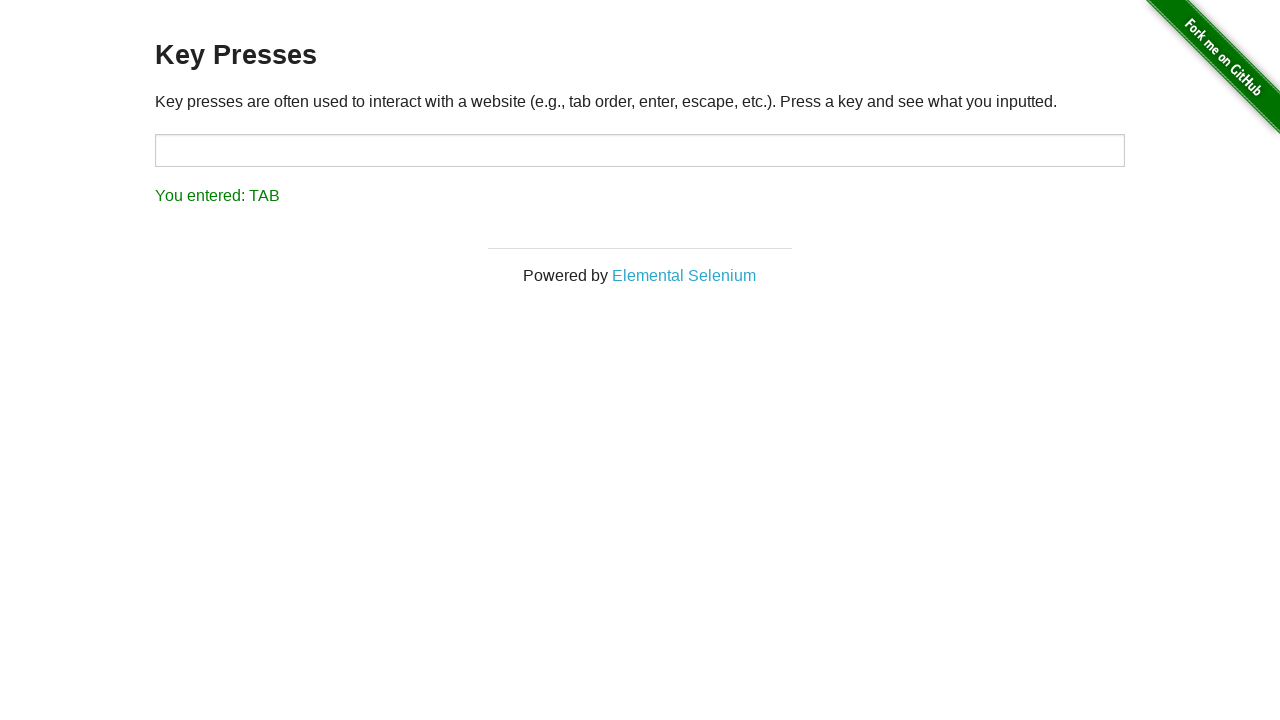

Retrieved result text from #result element
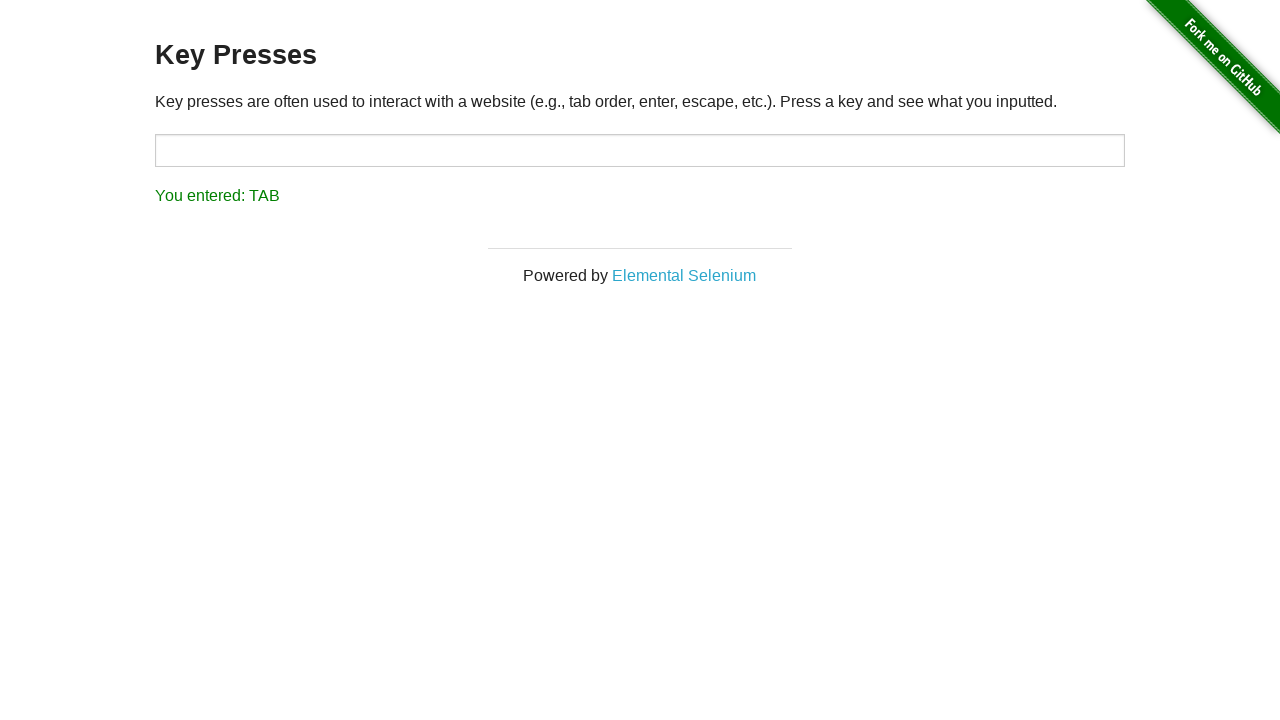

Verified result text matches 'You entered: TAB'
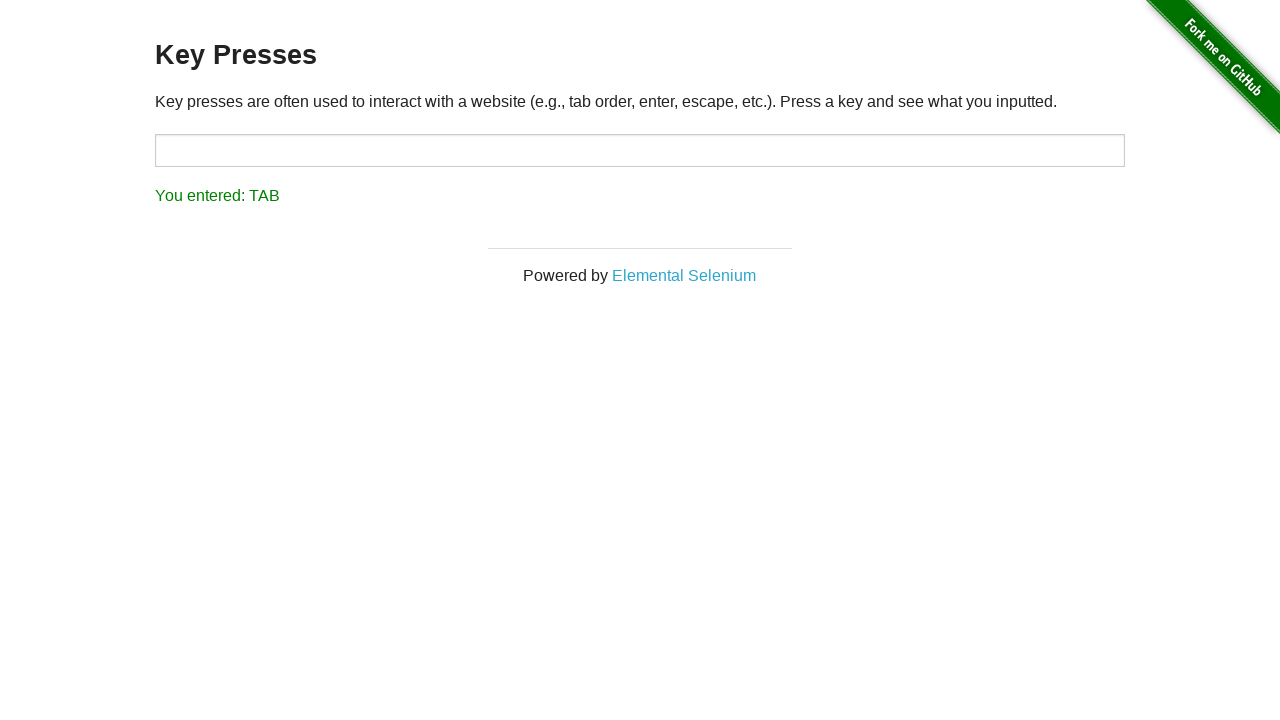

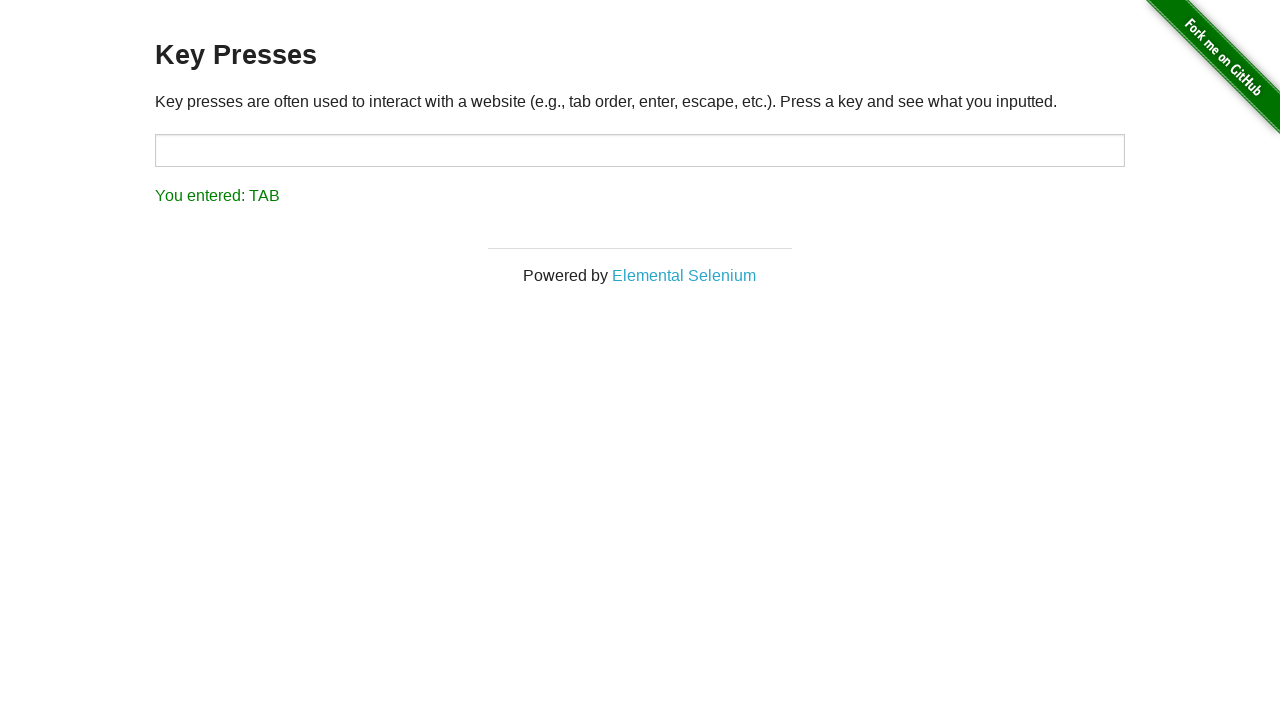